Tests e-commerce functionality by searching for specific vegetables and adding them to the shopping cart

Starting URL: https://rahulshettyacademy.com/seleniumPractise/

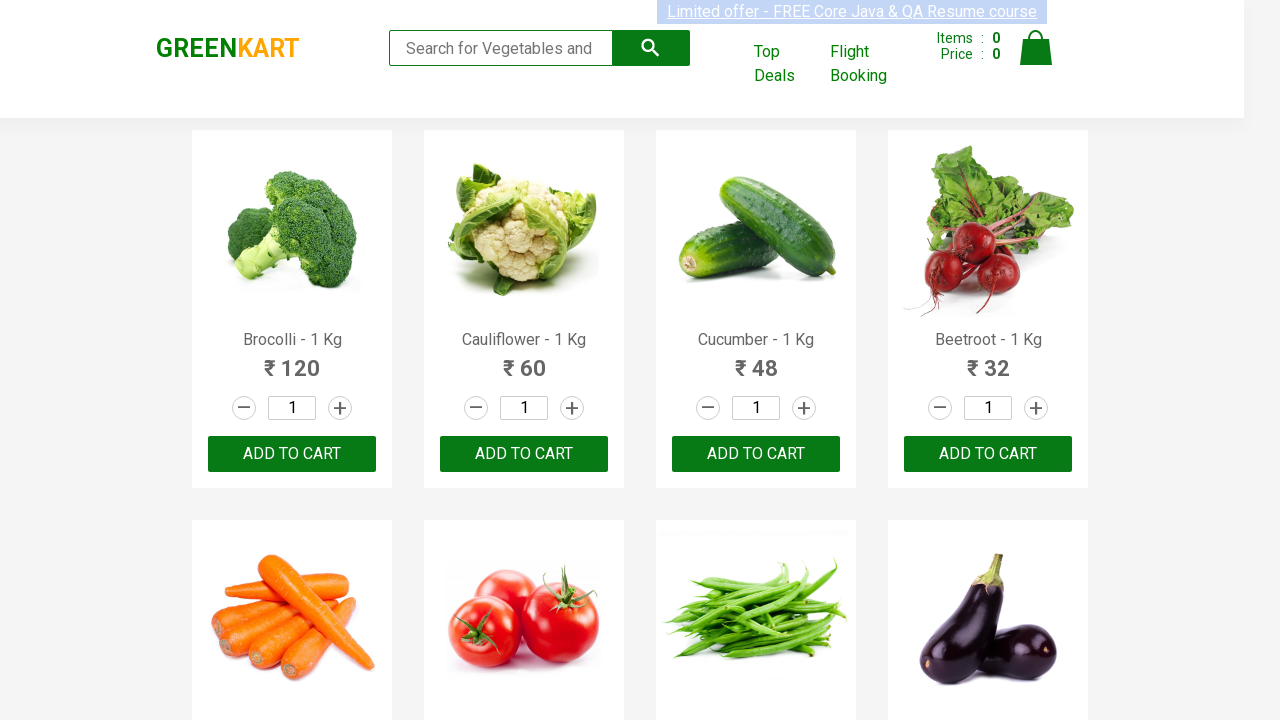

Retrieved all product elements from the page
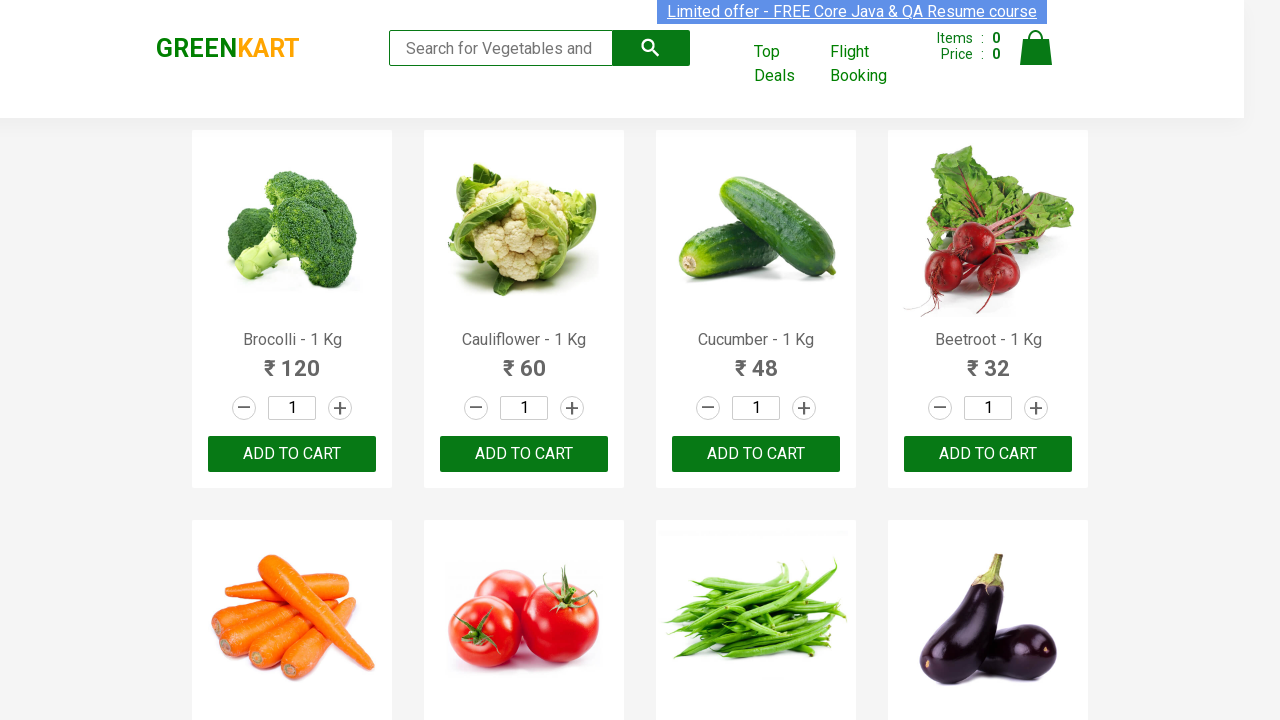

Retrieved product text: 'Brocolli - 1 Kg'
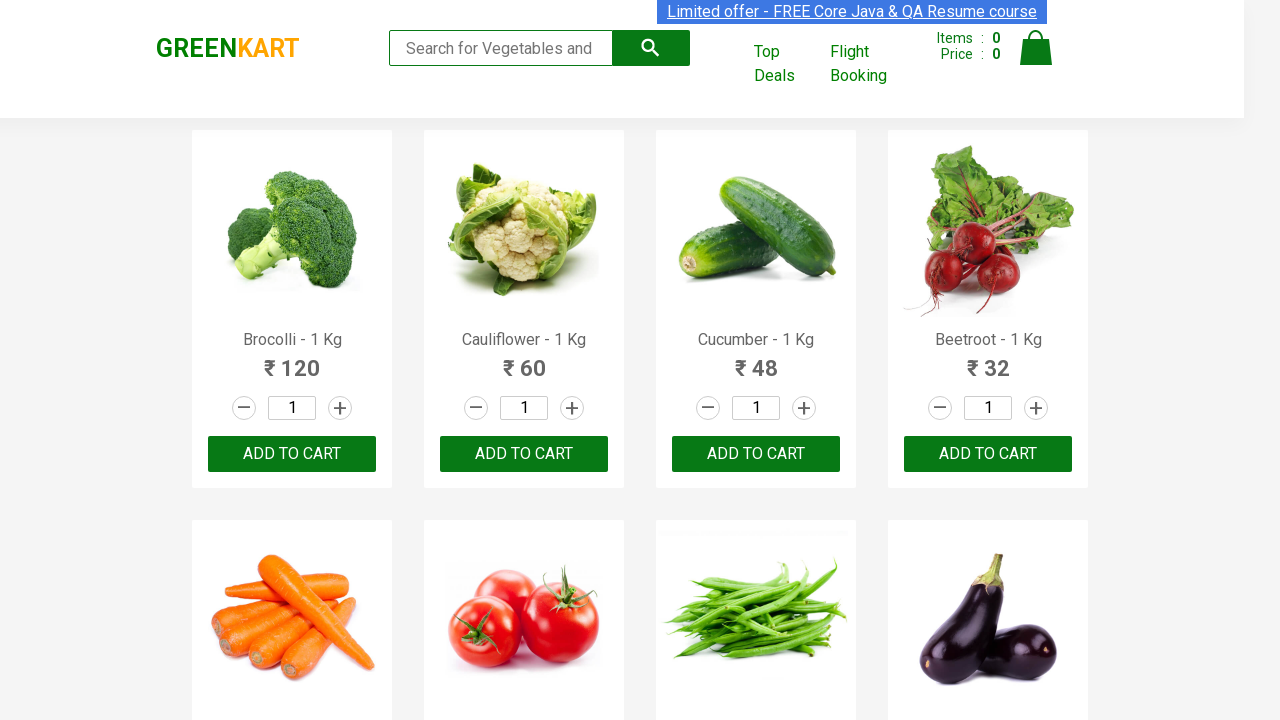

Found target product: Brocolli (item 1/3)
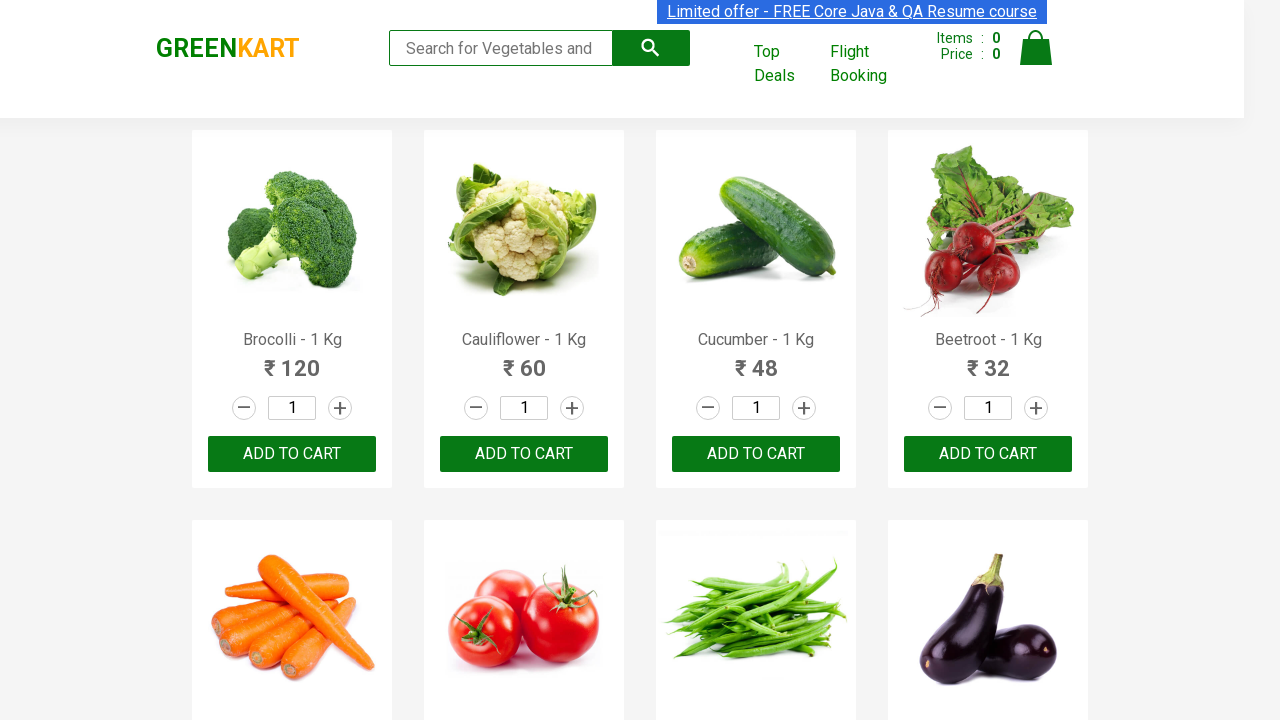

Added 'Brocolli' to cart at (292, 454) on xpath=//div[@class='product-action']/button >> nth=0
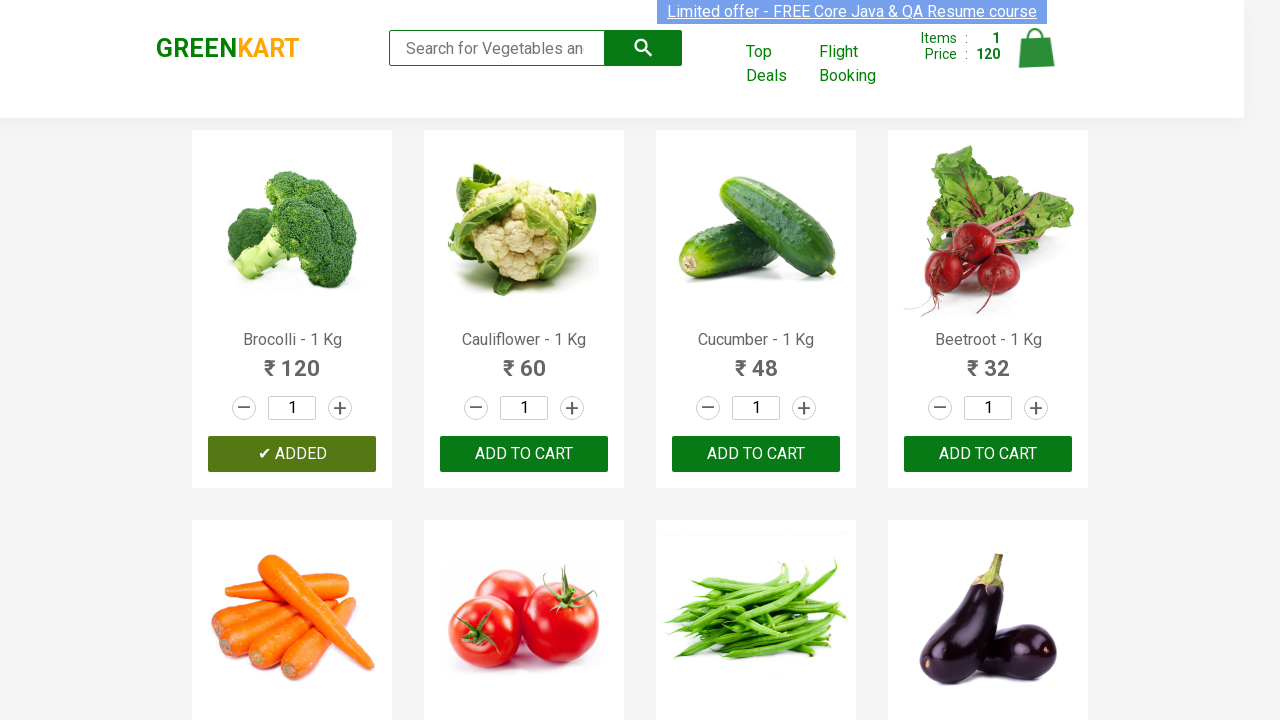

Retrieved product text: 'Cauliflower - 1 Kg'
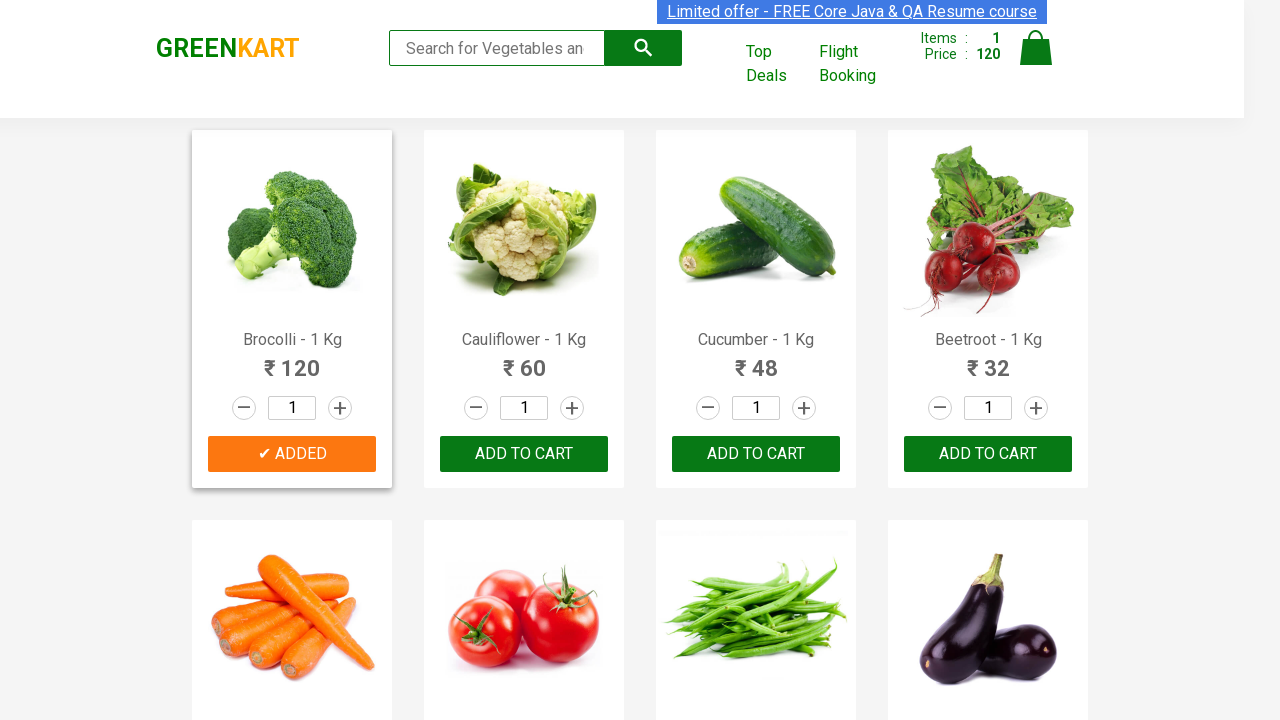

Retrieved product text: 'Cucumber - 1 Kg'
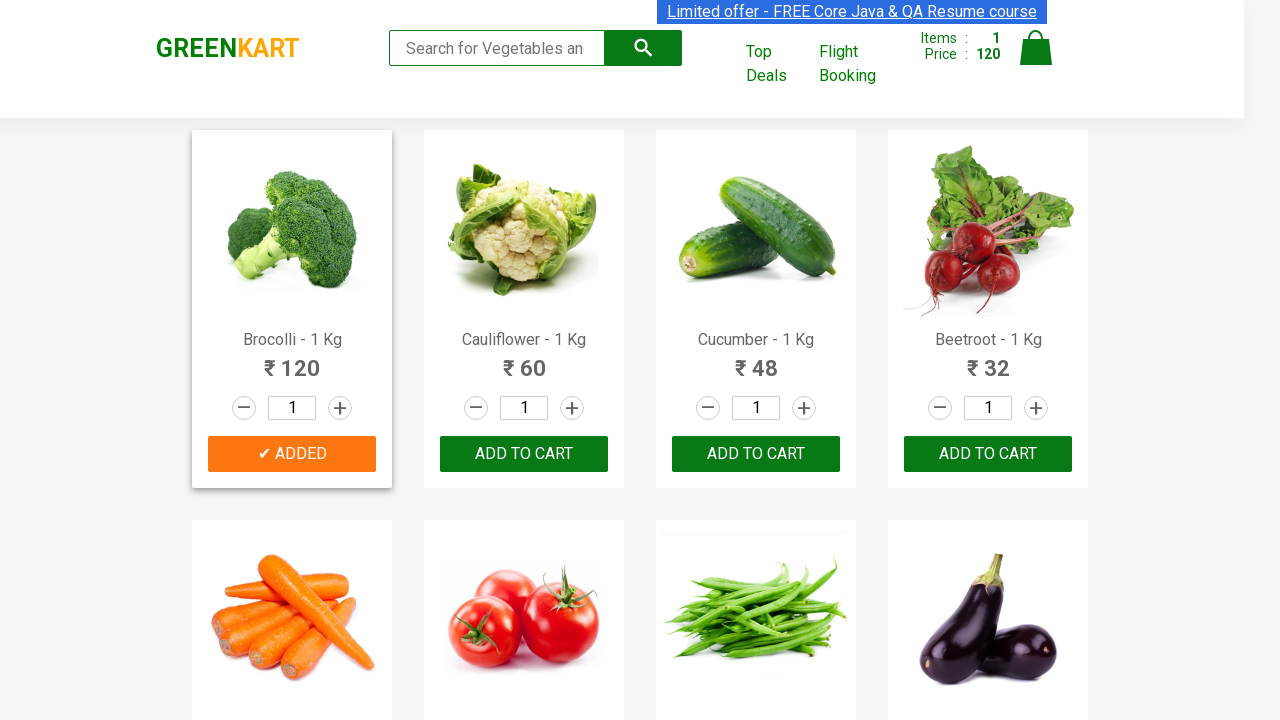

Found target product: Cucumber (item 2/3)
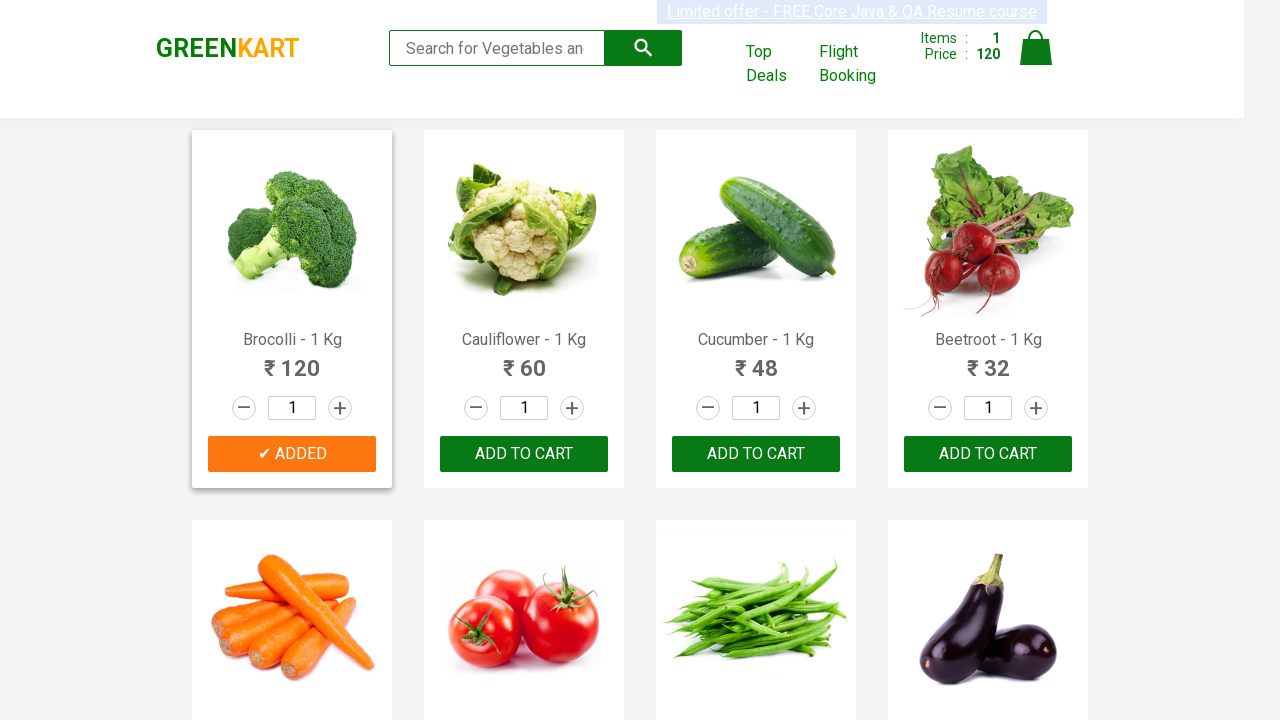

Added 'Cucumber' to cart at (756, 454) on xpath=//div[@class='product-action']/button >> nth=2
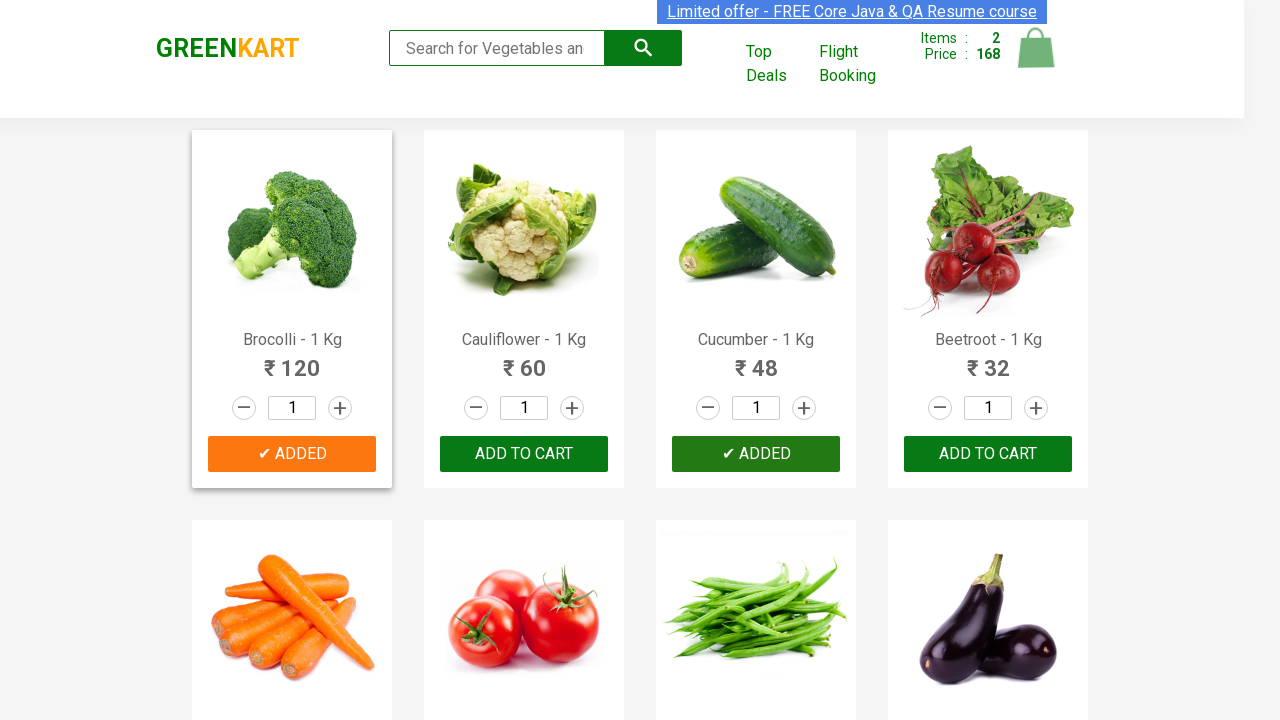

Retrieved product text: 'Beetroot - 1 Kg'
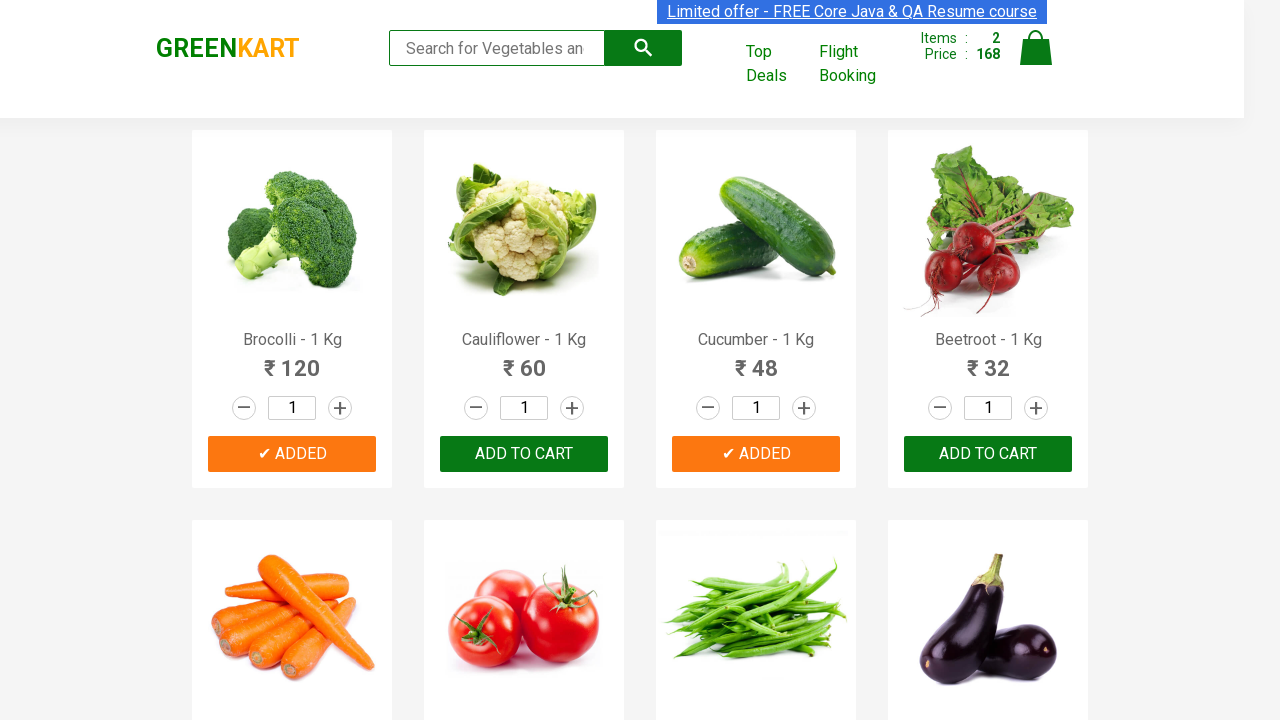

Found target product: Beetroot (item 3/3)
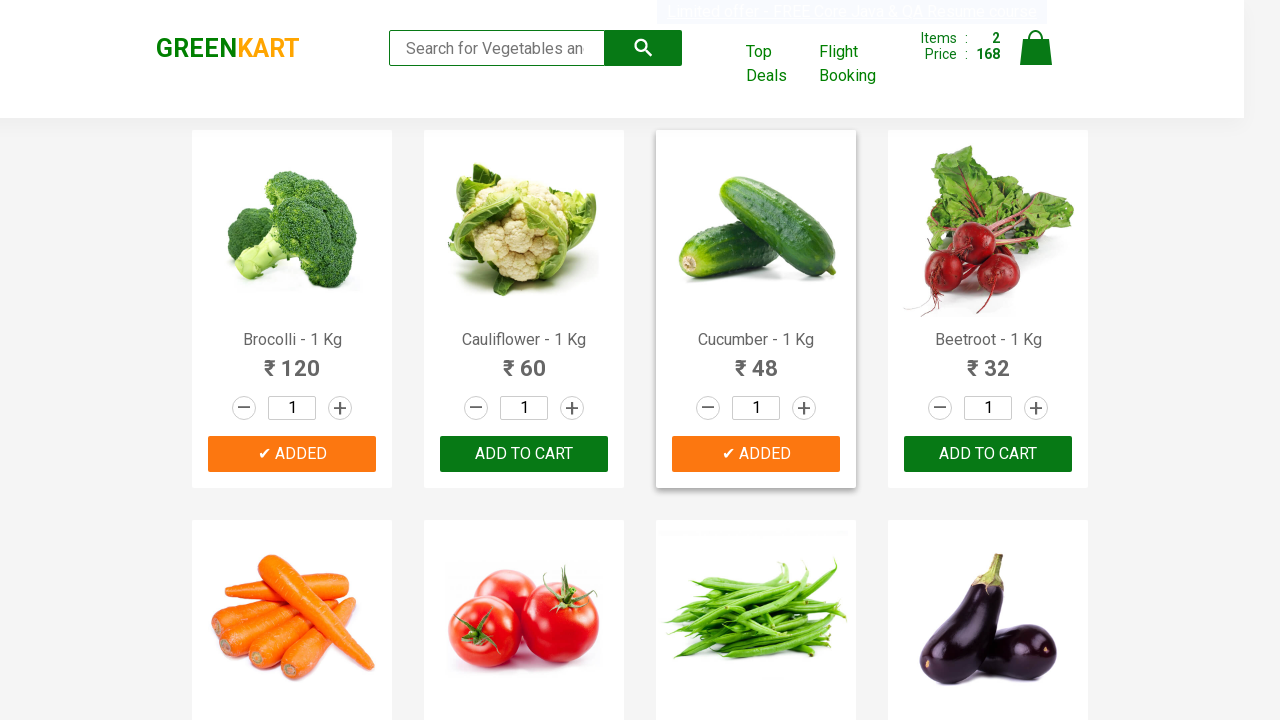

Added 'Beetroot' to cart at (988, 454) on xpath=//div[@class='product-action']/button >> nth=3
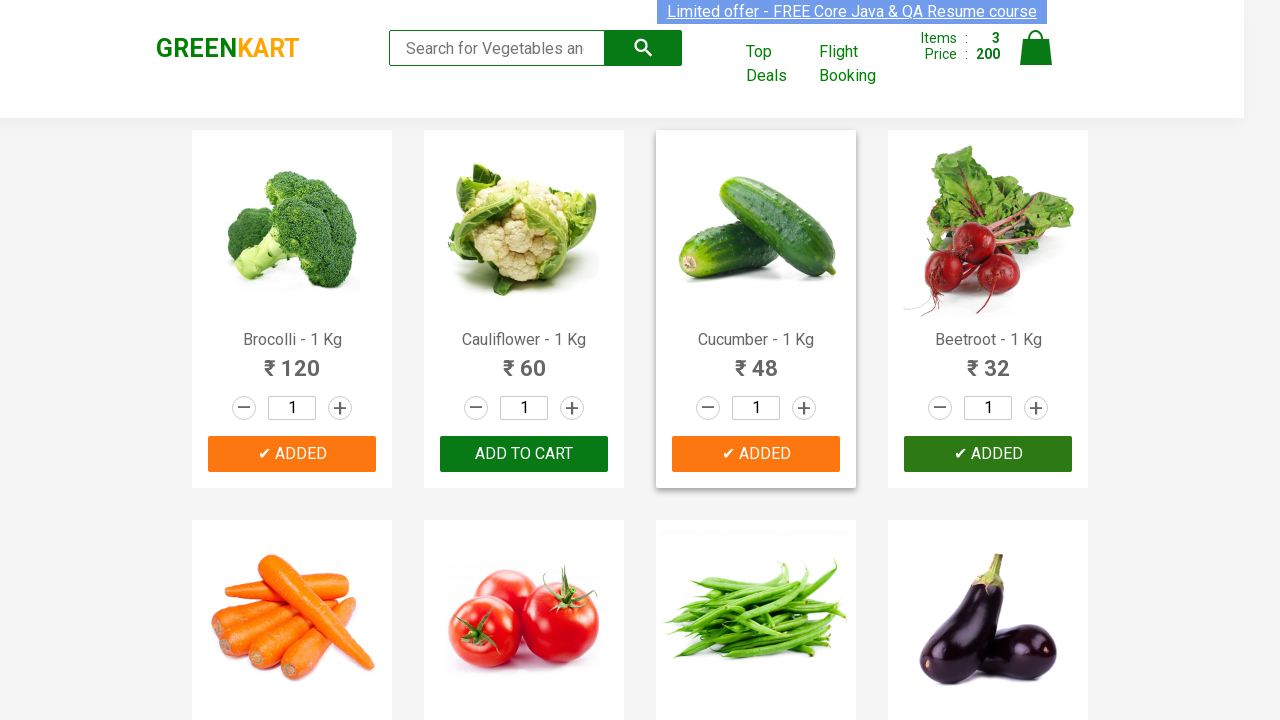

All required items added to cart, stopping search
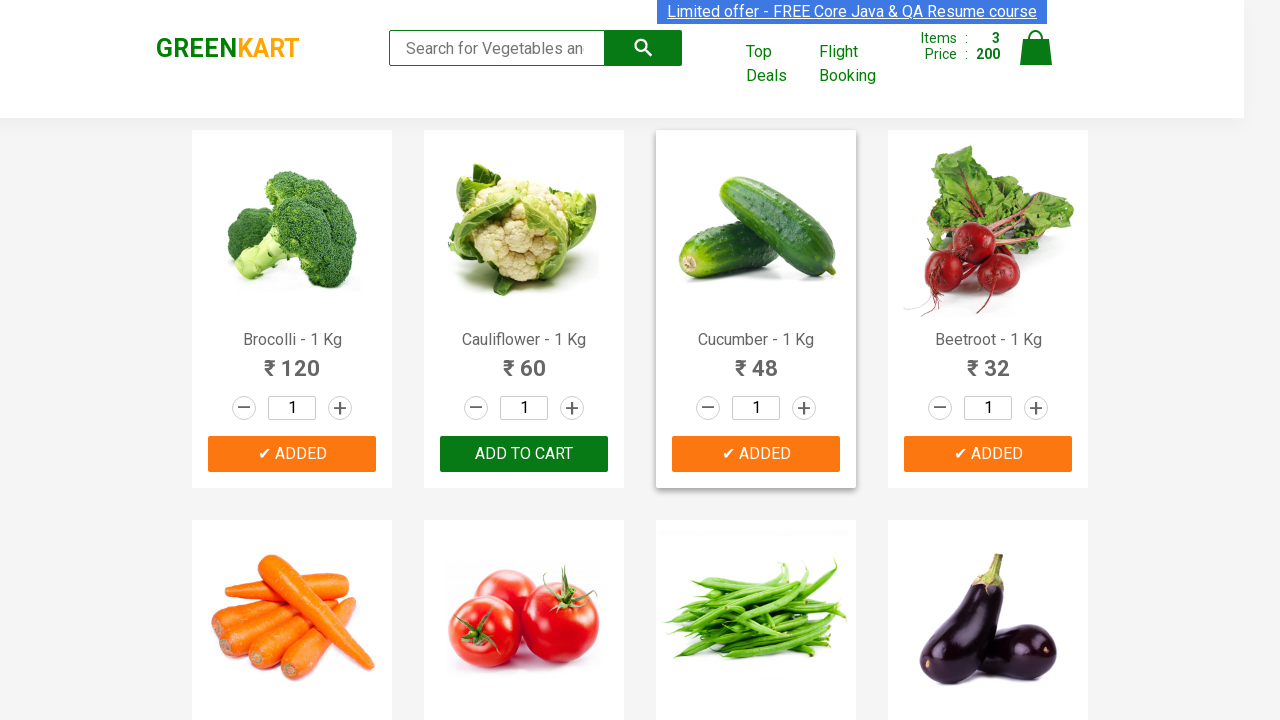

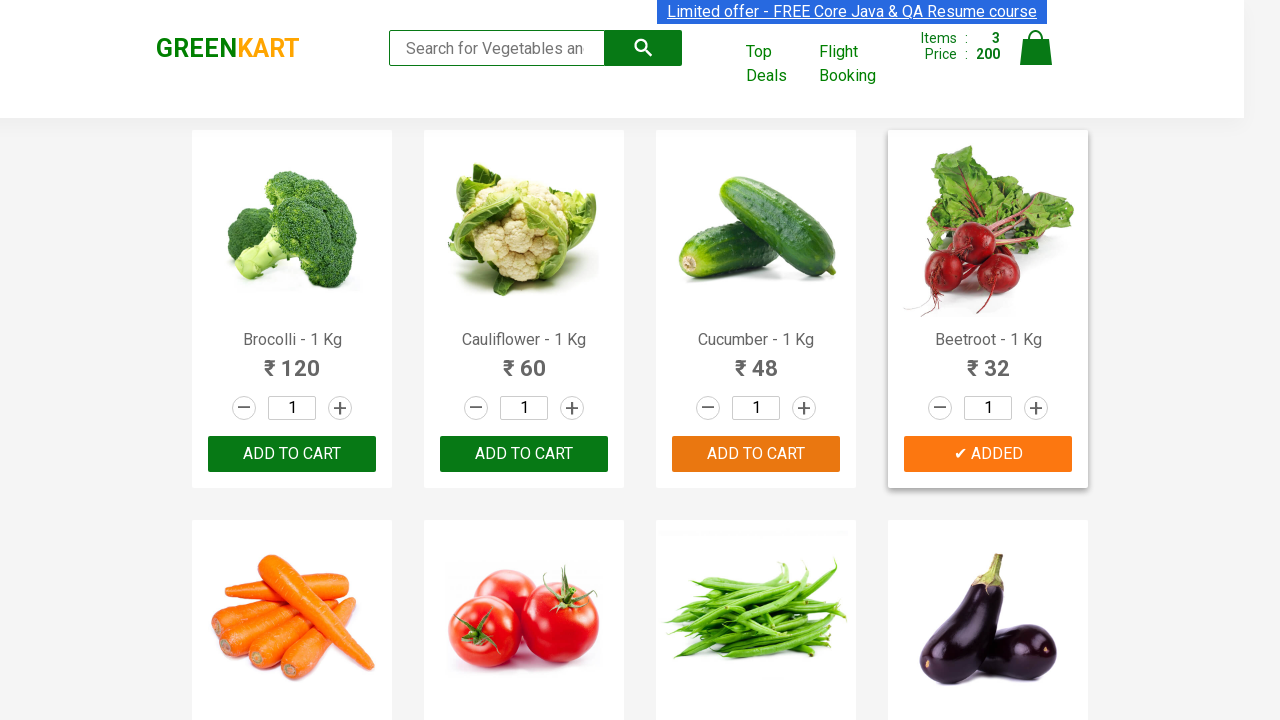